Tests clicking on the "belly button" element on the Pajacyk charity page and verifies the thank you message appears

Starting URL: https://www.pajacyk.pl

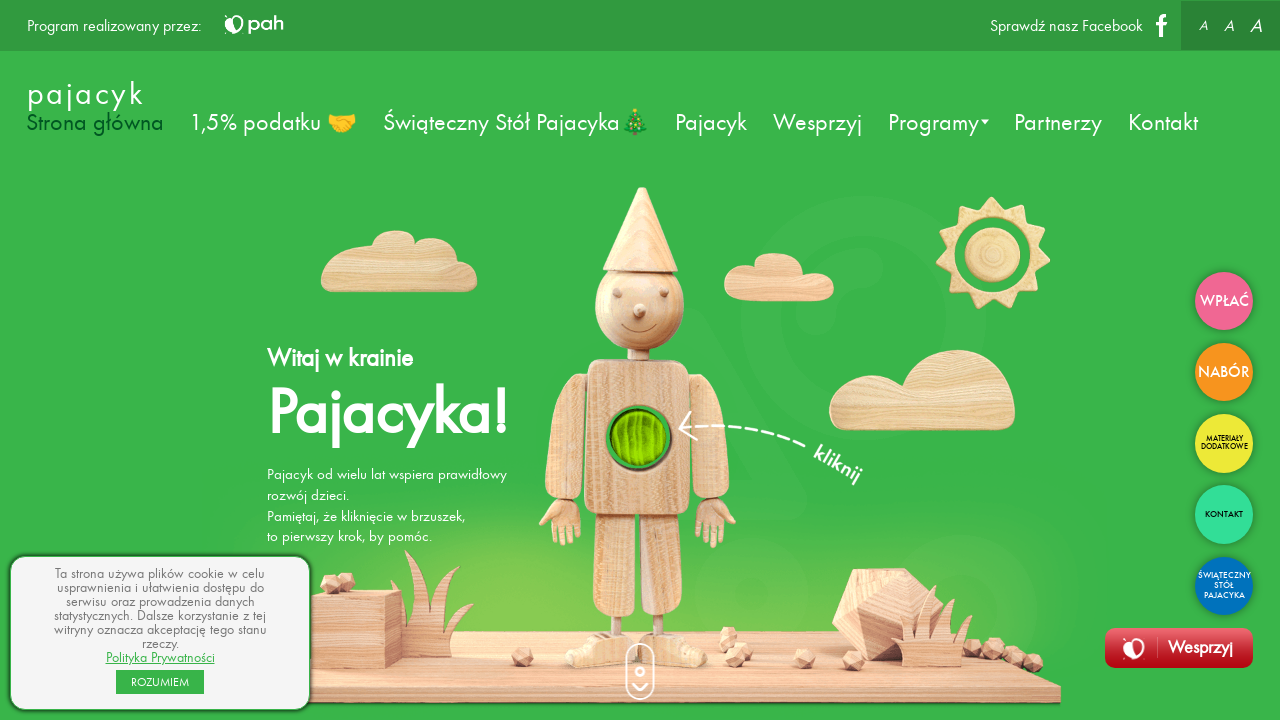

Waited for page to load (domcontentloaded)
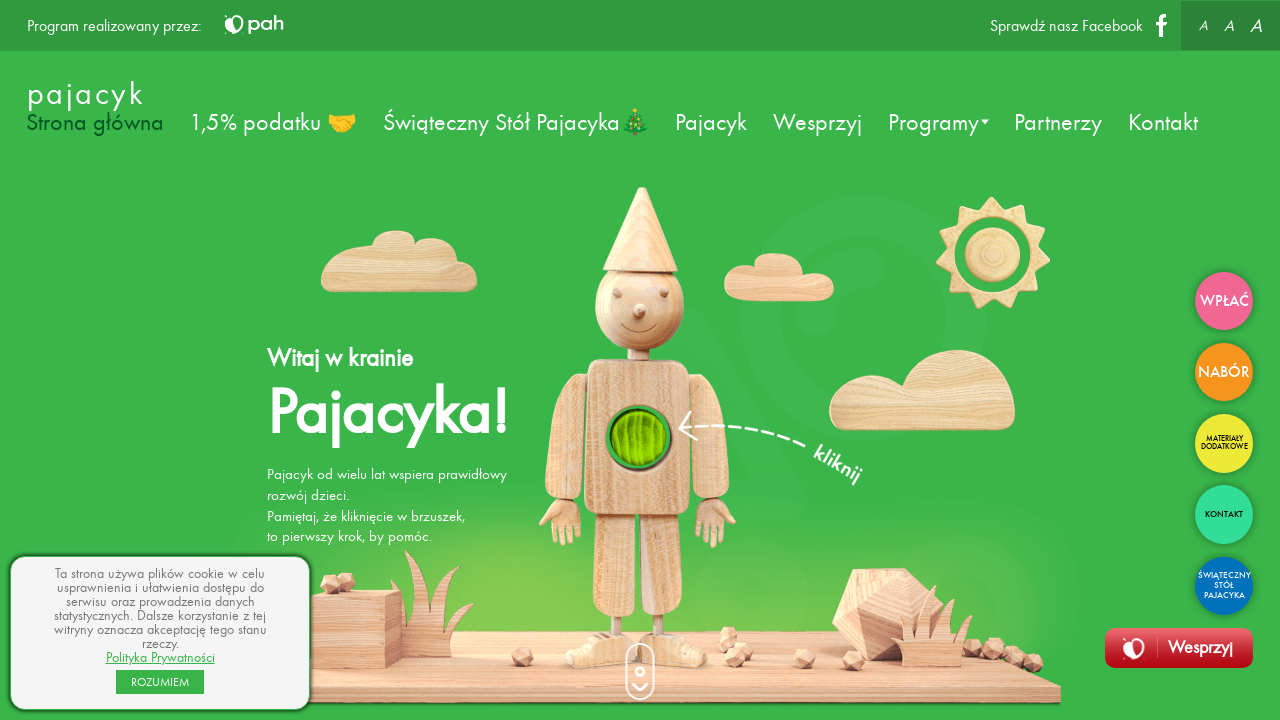

Clicked on the belly button element at (650, 503) on .pajacyk__clickbox >> nth=0
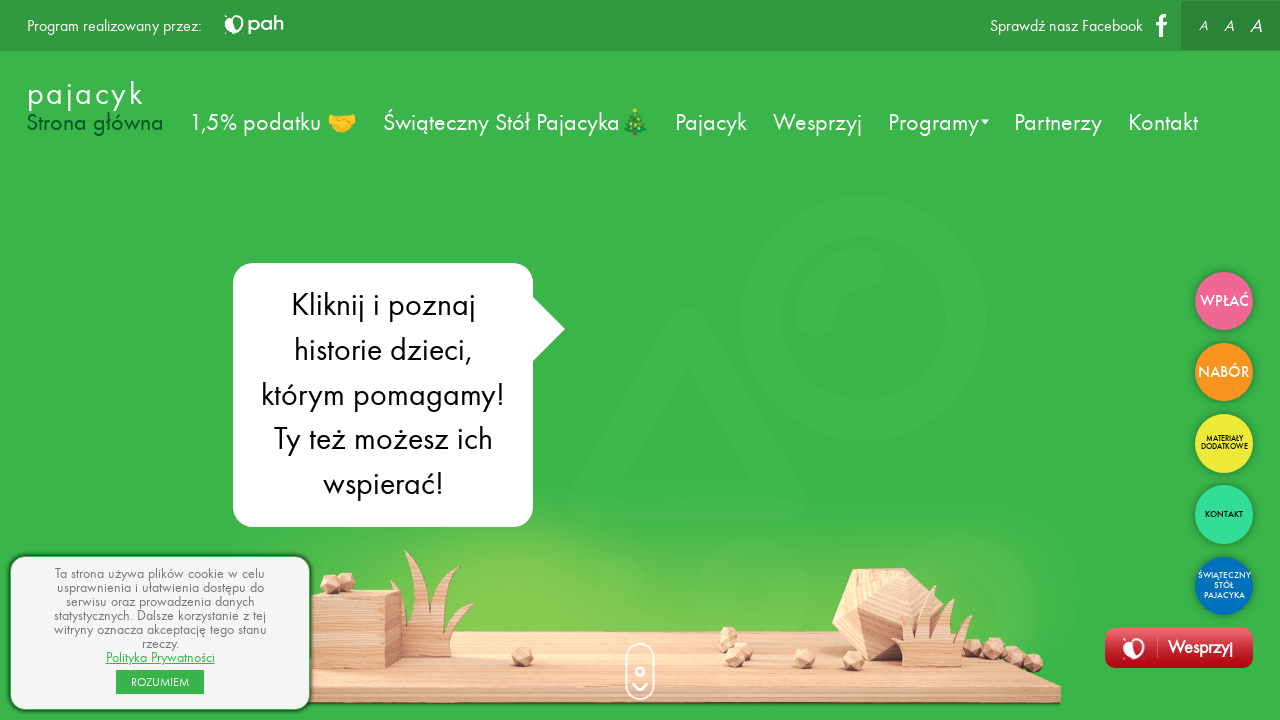

Thank you message appeared after clicking belly button
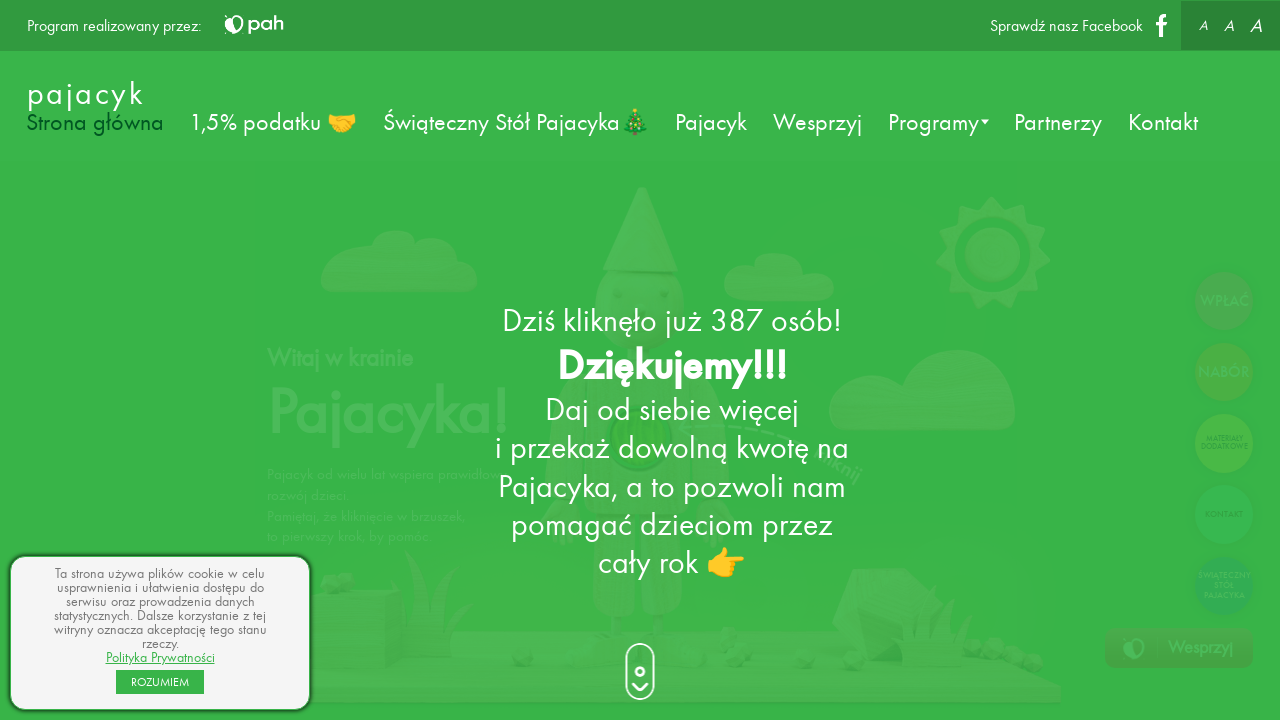

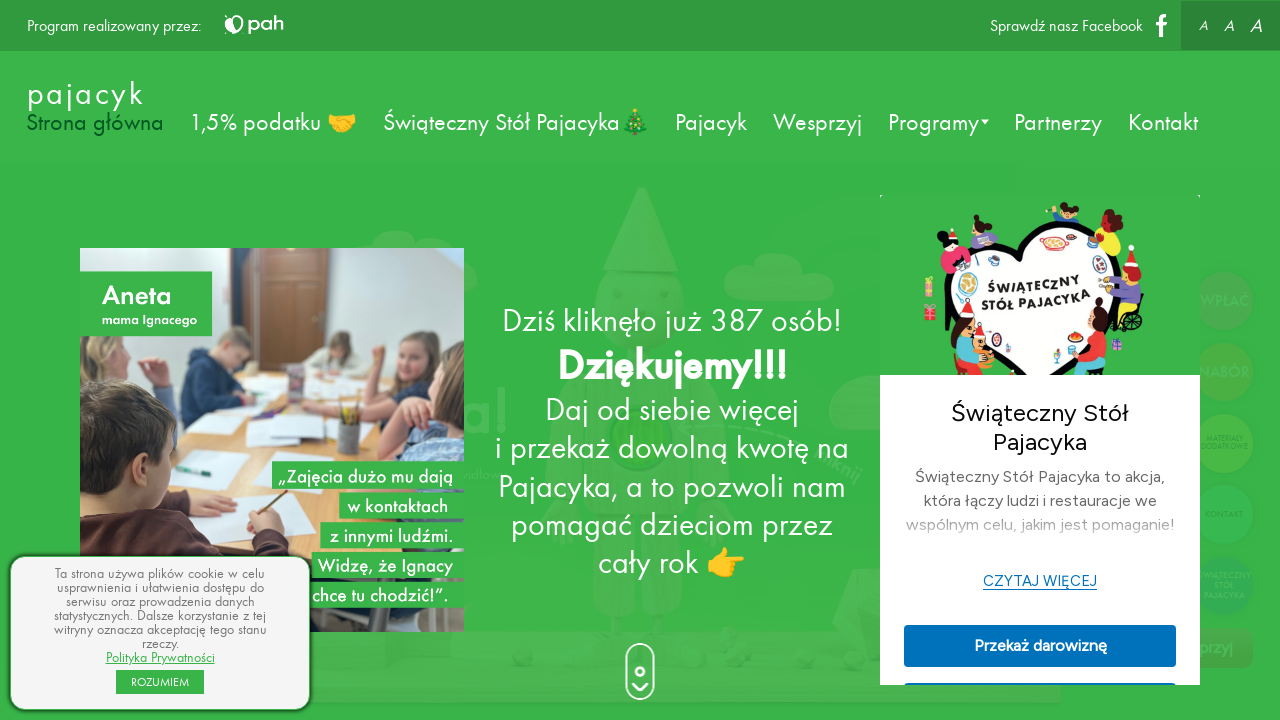